Tests file download functionality by clicking a download button and waiting for the download event to trigger

Starting URL: https://techglobal-training.com/frontend

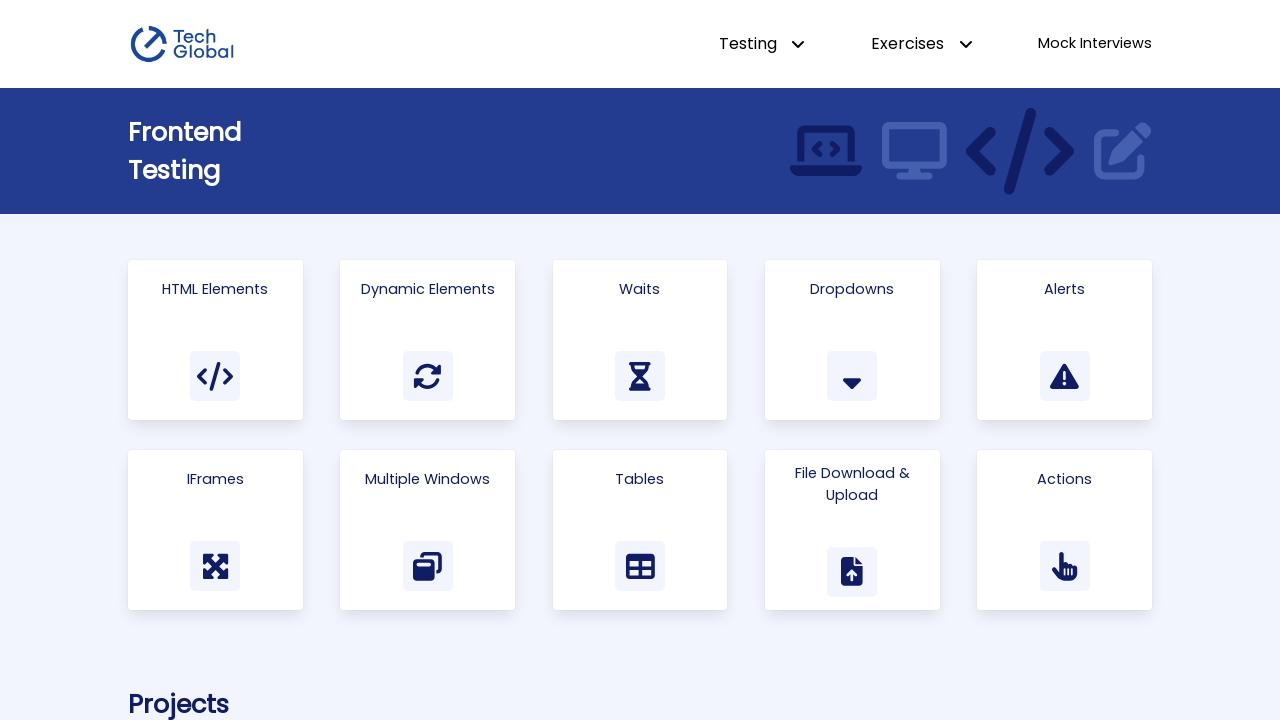

Clicked on 'File Download & Upload' link to navigate to the test page at (852, 485) on text=File Download & Upload
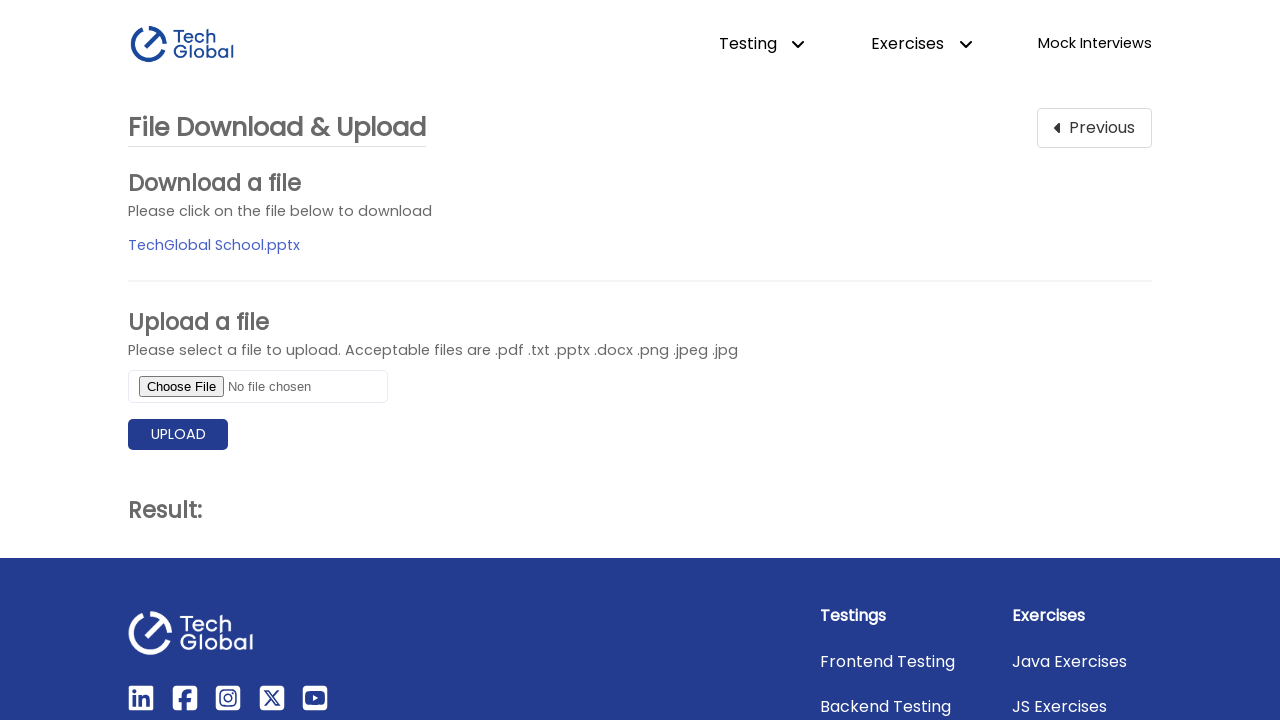

File download page loaded and download button element is visible
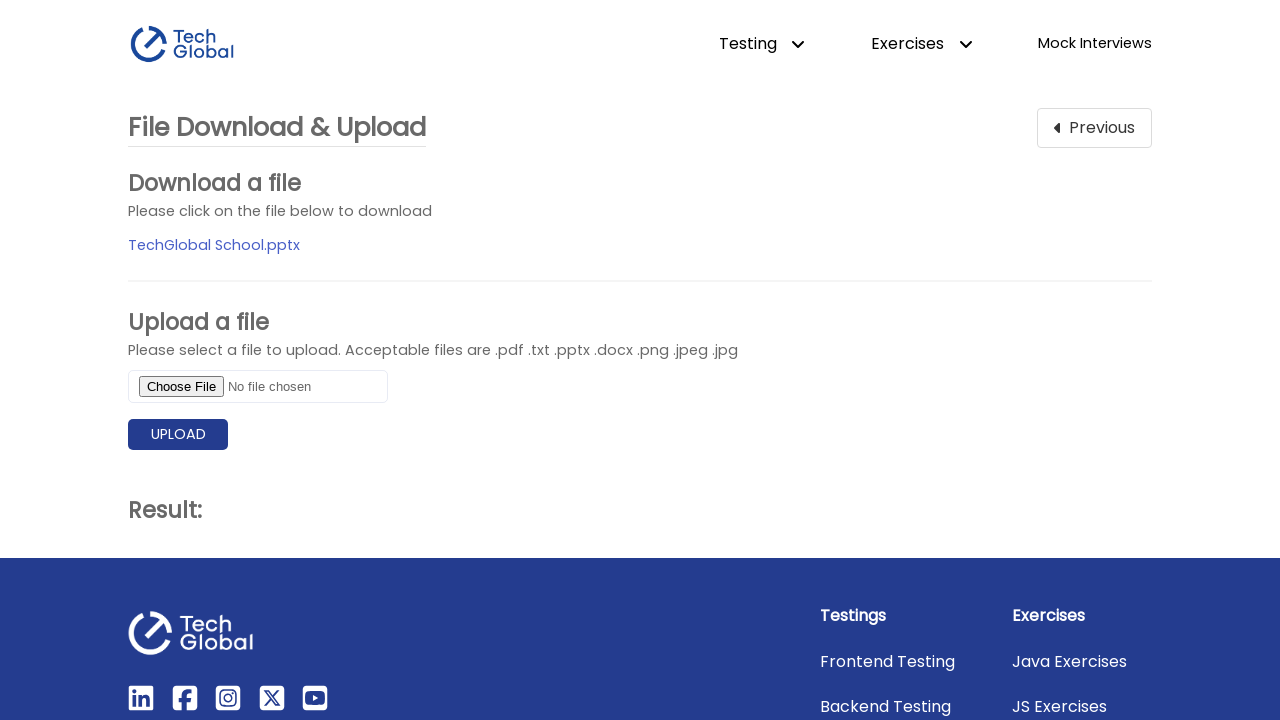

Clicked download button and captured download event at (214, 245) on #file_download
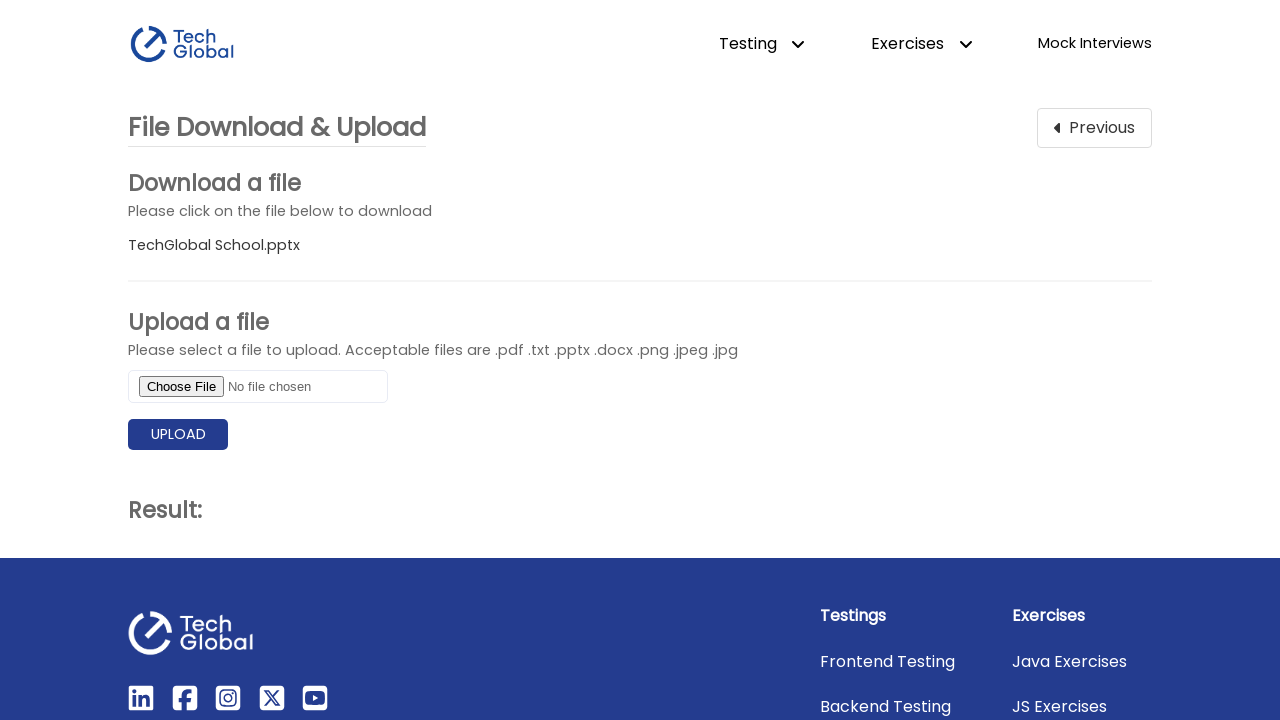

Retrieved download object from download event
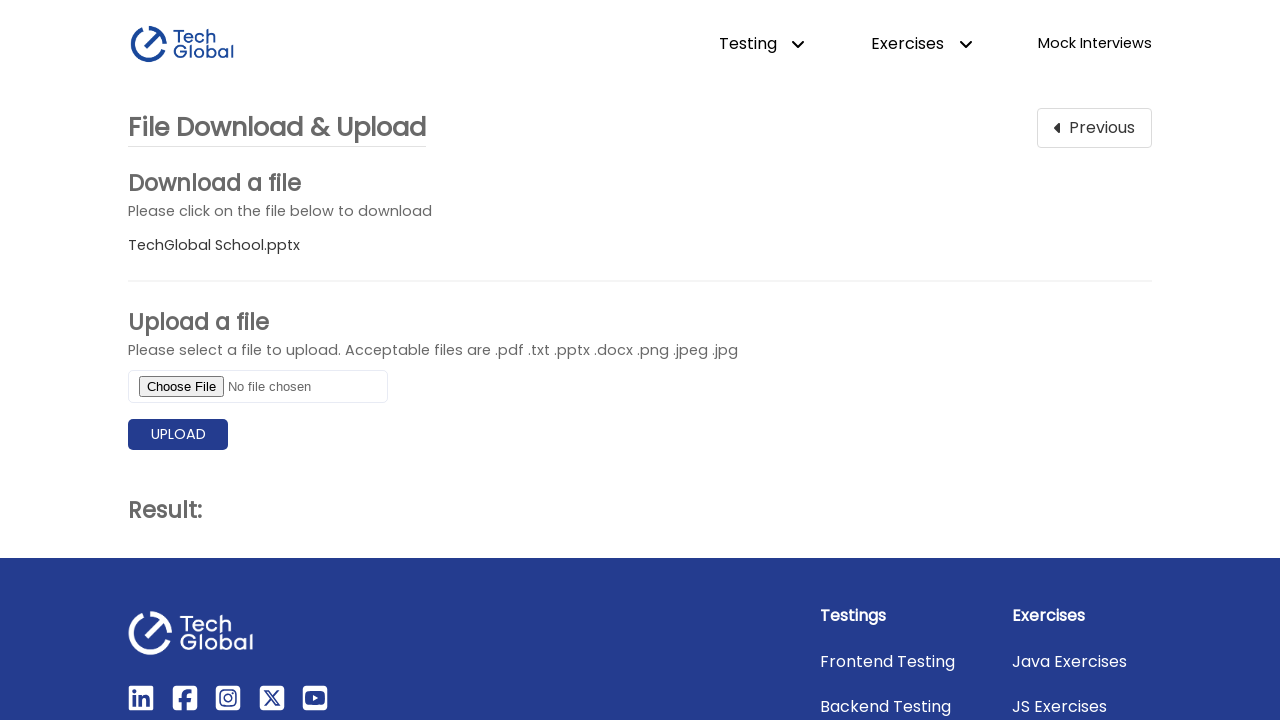

Verified that download has a suggested filename, confirming file download was successful
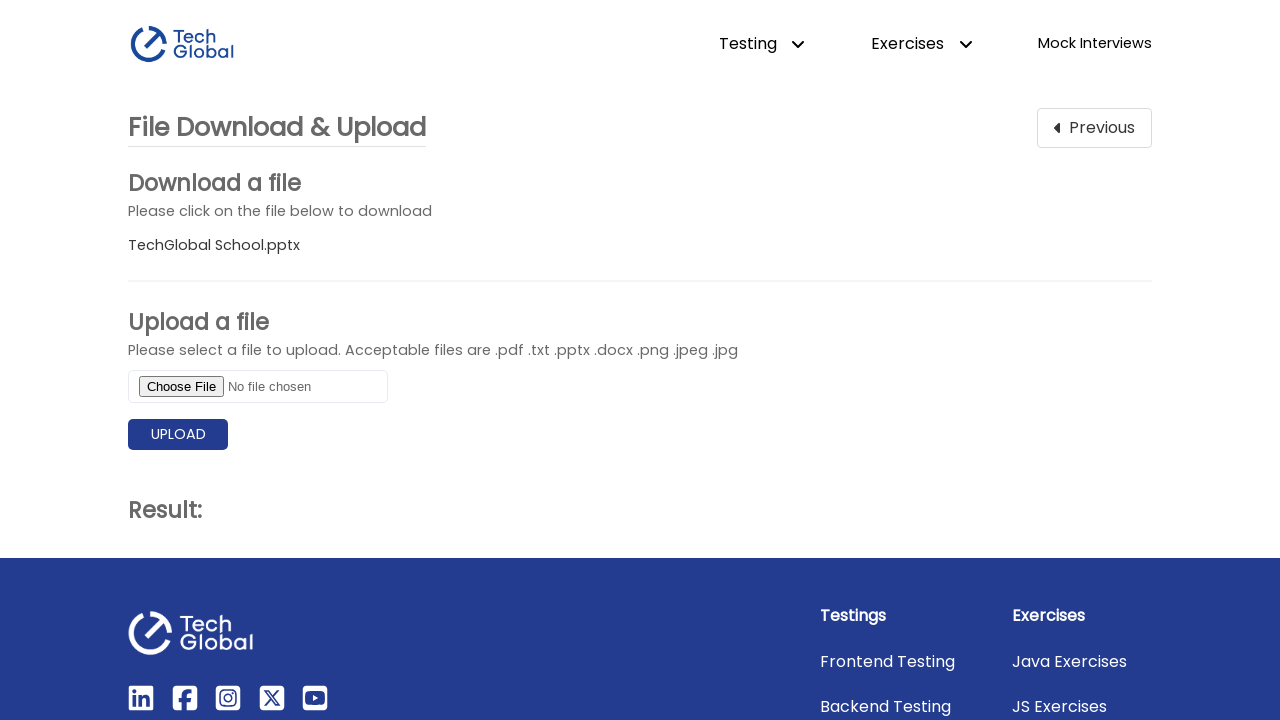

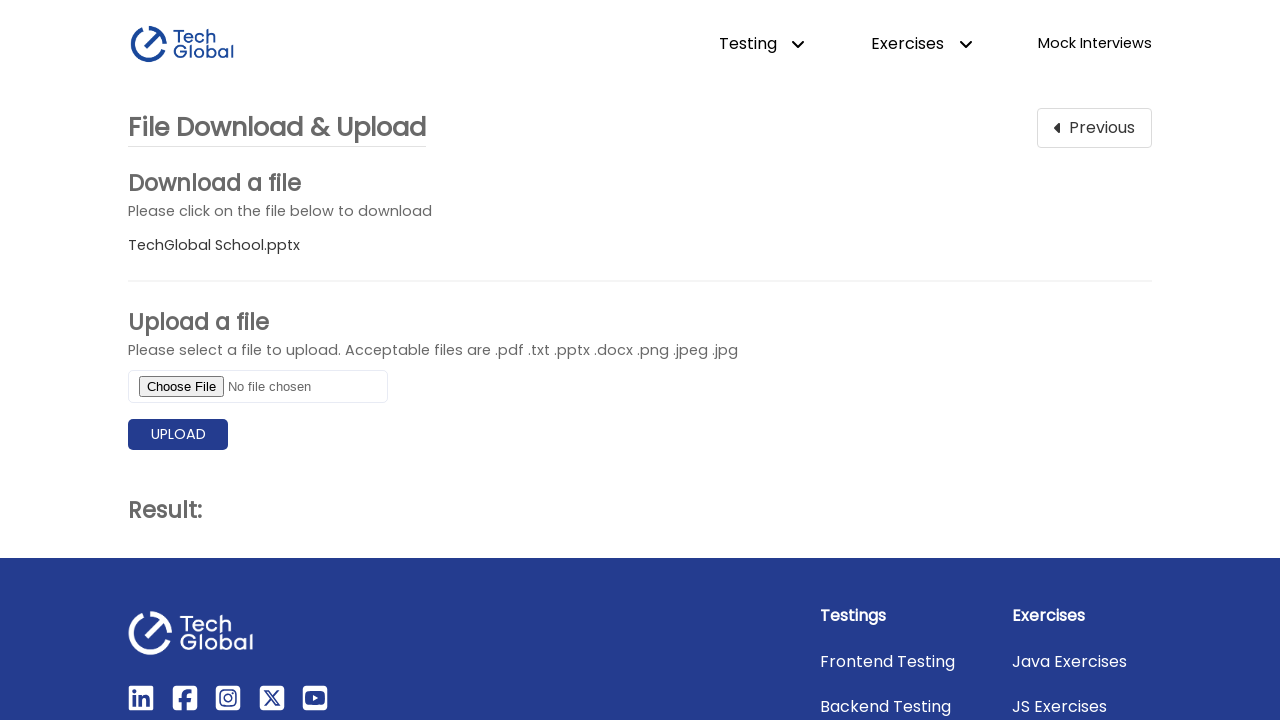